Tests the jQuery UI Droppable demo by dragging an element into a drop zone within an iframe and verifying the "Dropped!" message appears.

Starting URL: https://jqueryui.com/droppable/

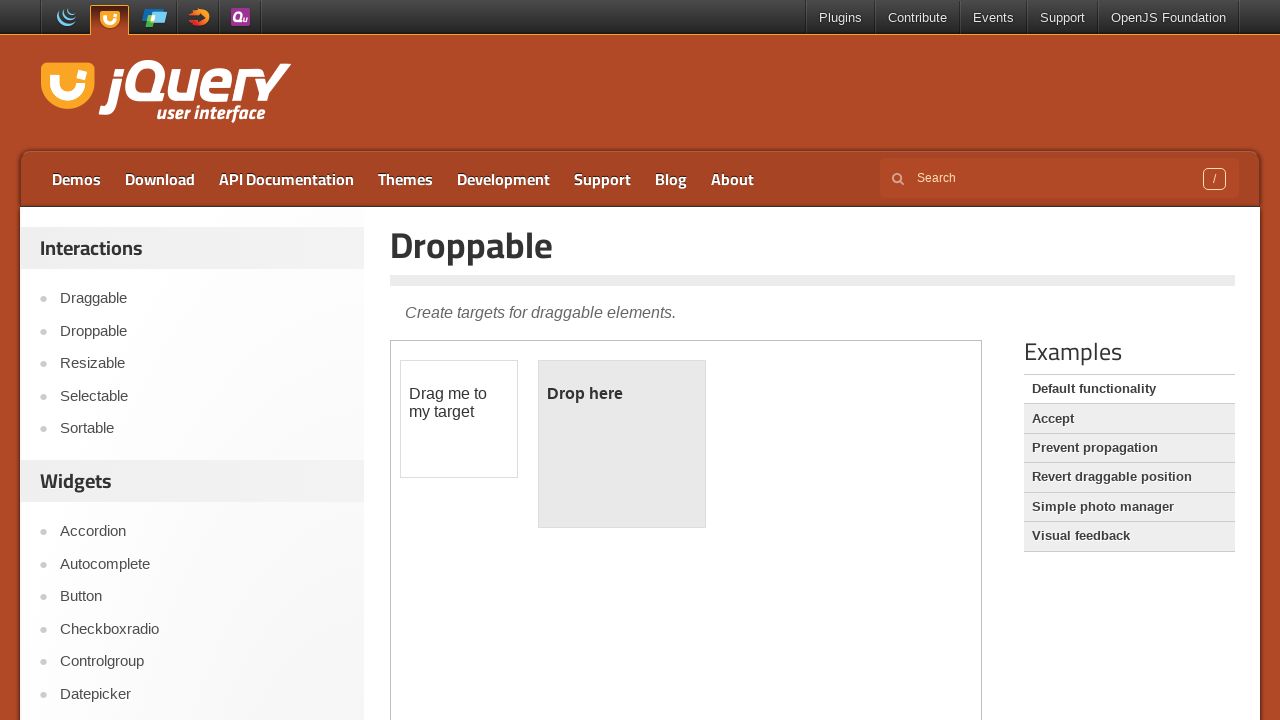

Waited for page title element to be visible
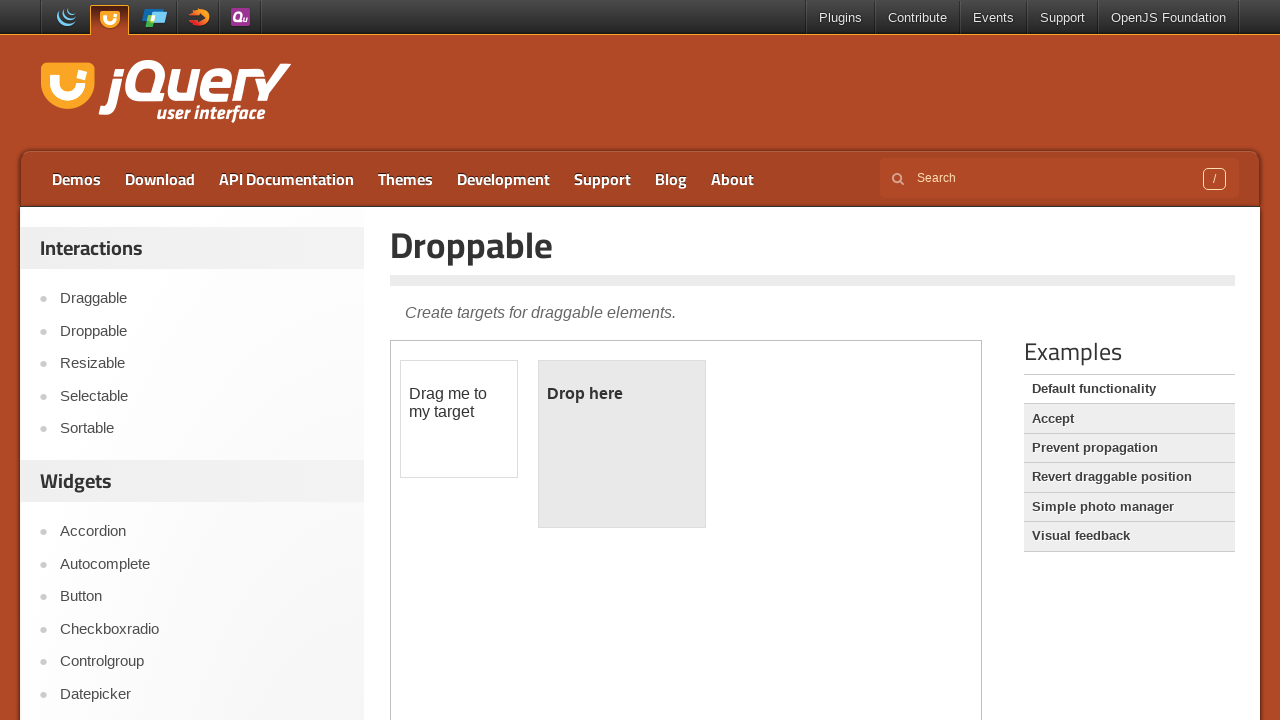

Located the page title element
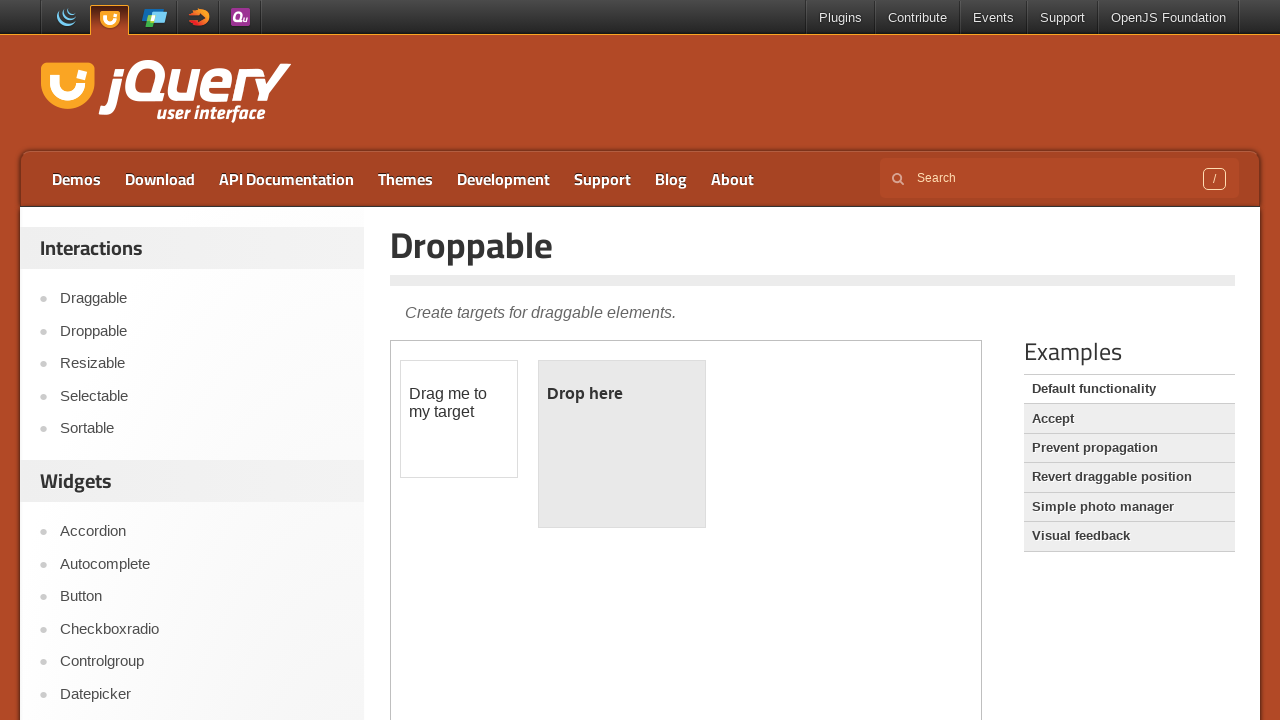

Verified page title is 'Droppable'
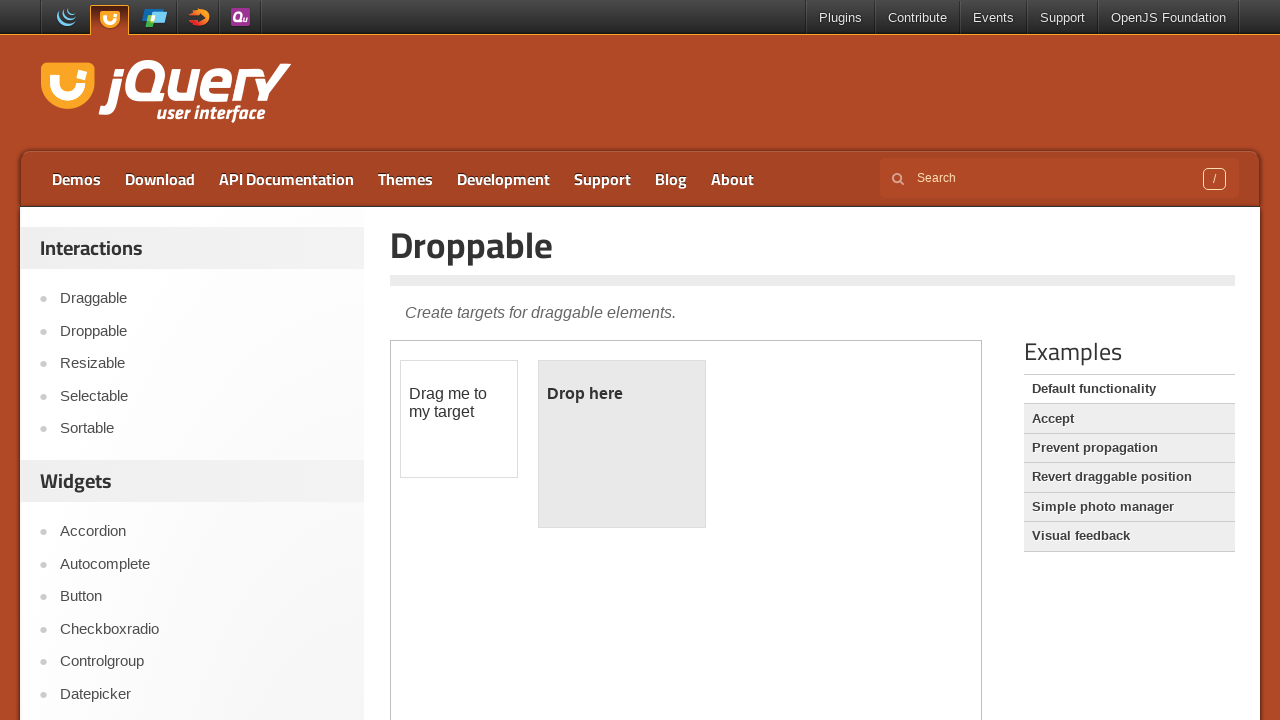

Located the iframe containing the droppable demo
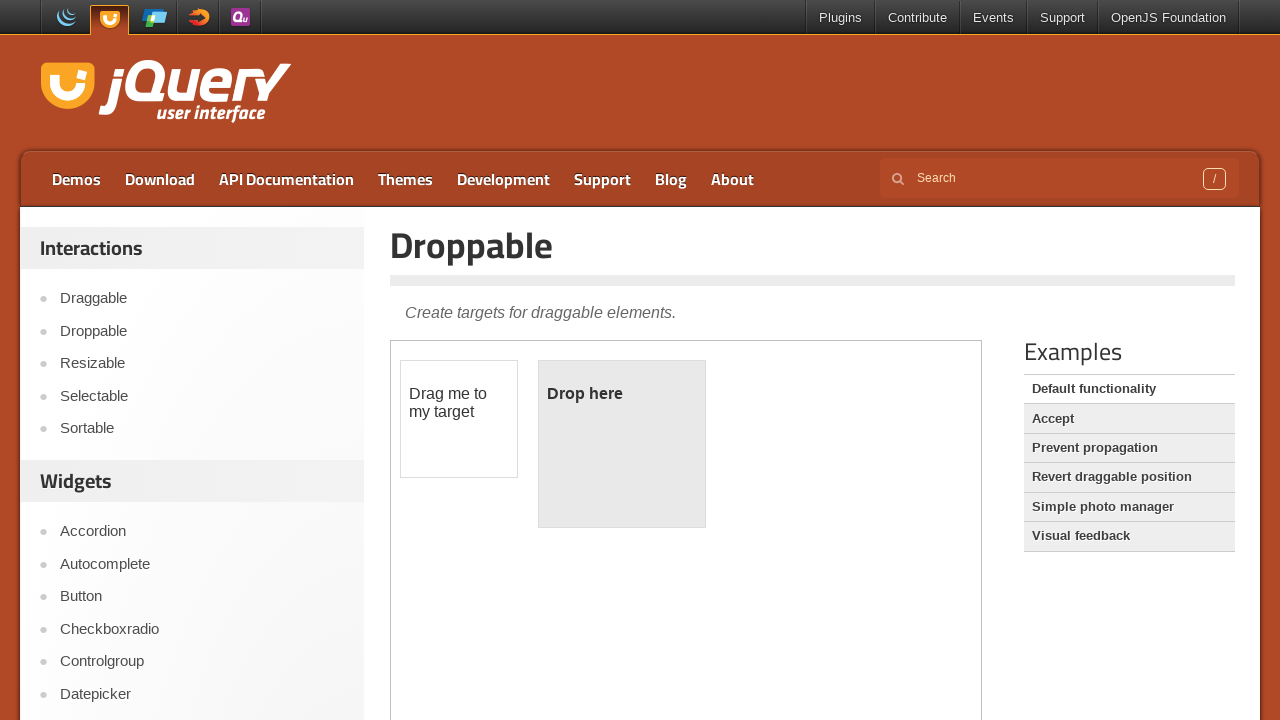

Waited for draggable element to be visible
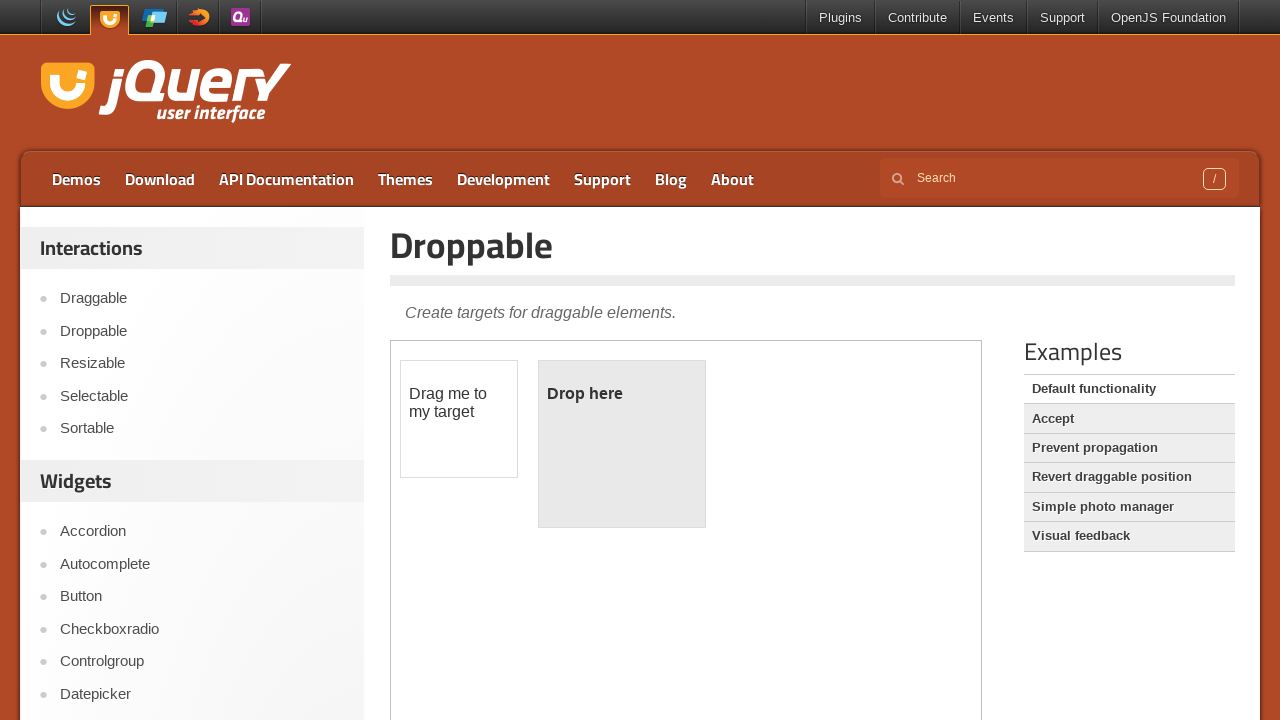

Located the droppable target element
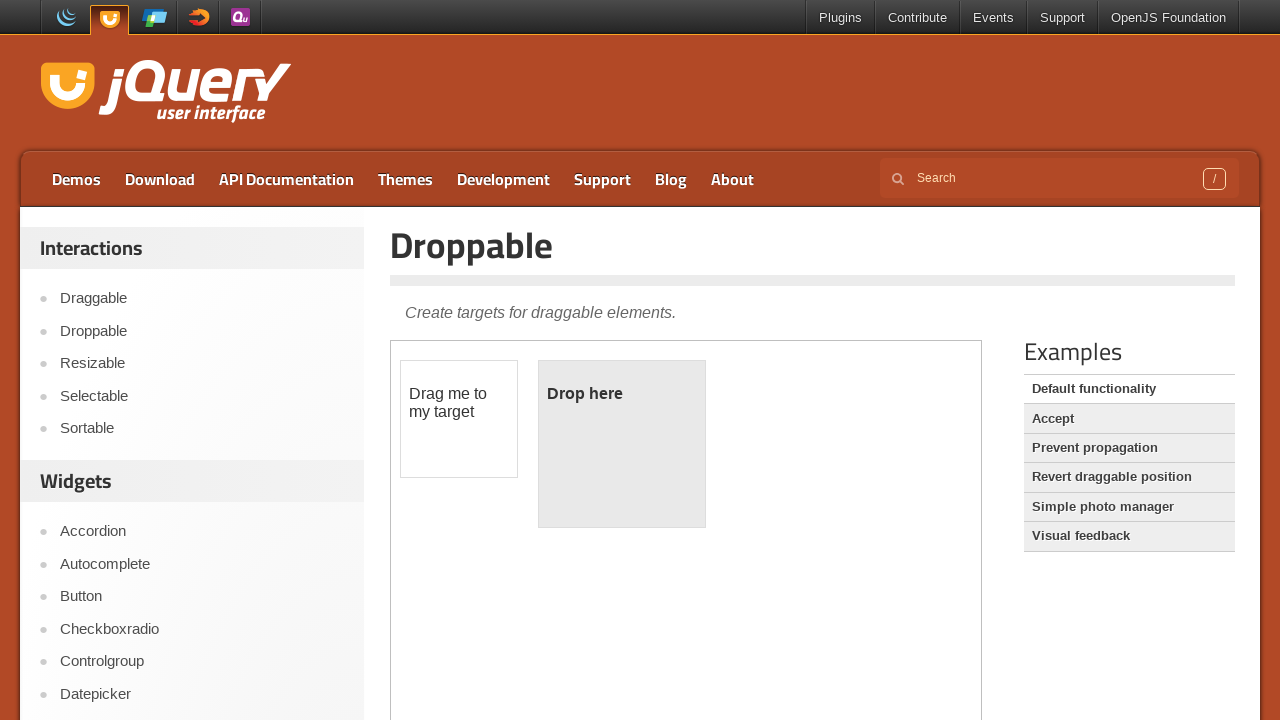

Dragged the draggable element onto the droppable target at (622, 444)
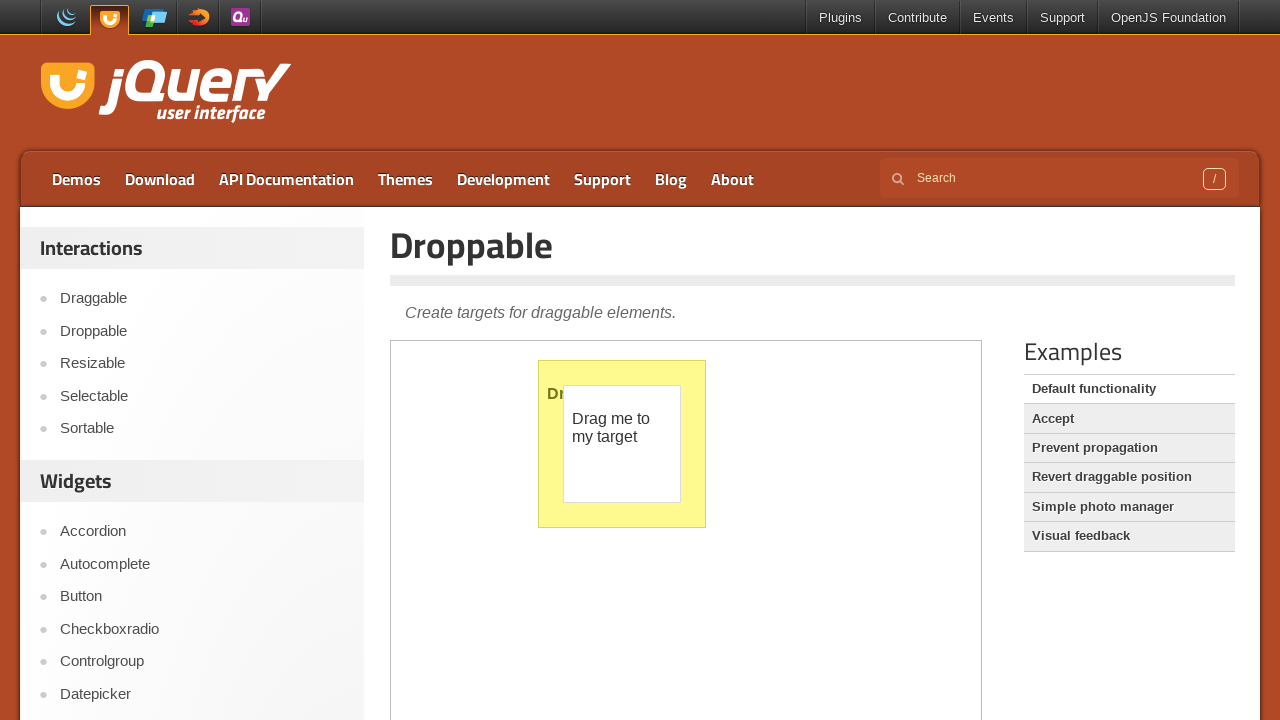

Located the dropped message element
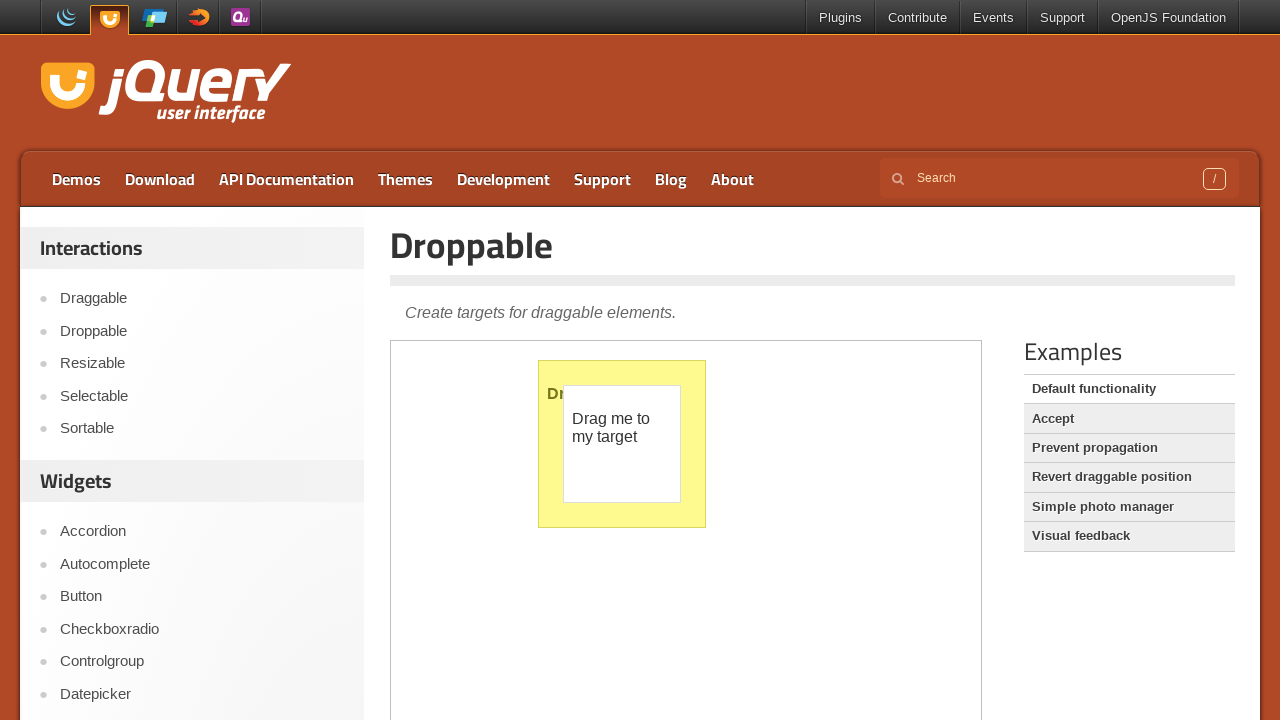

Verified 'Dropped!' message appeared after successful drag and drop
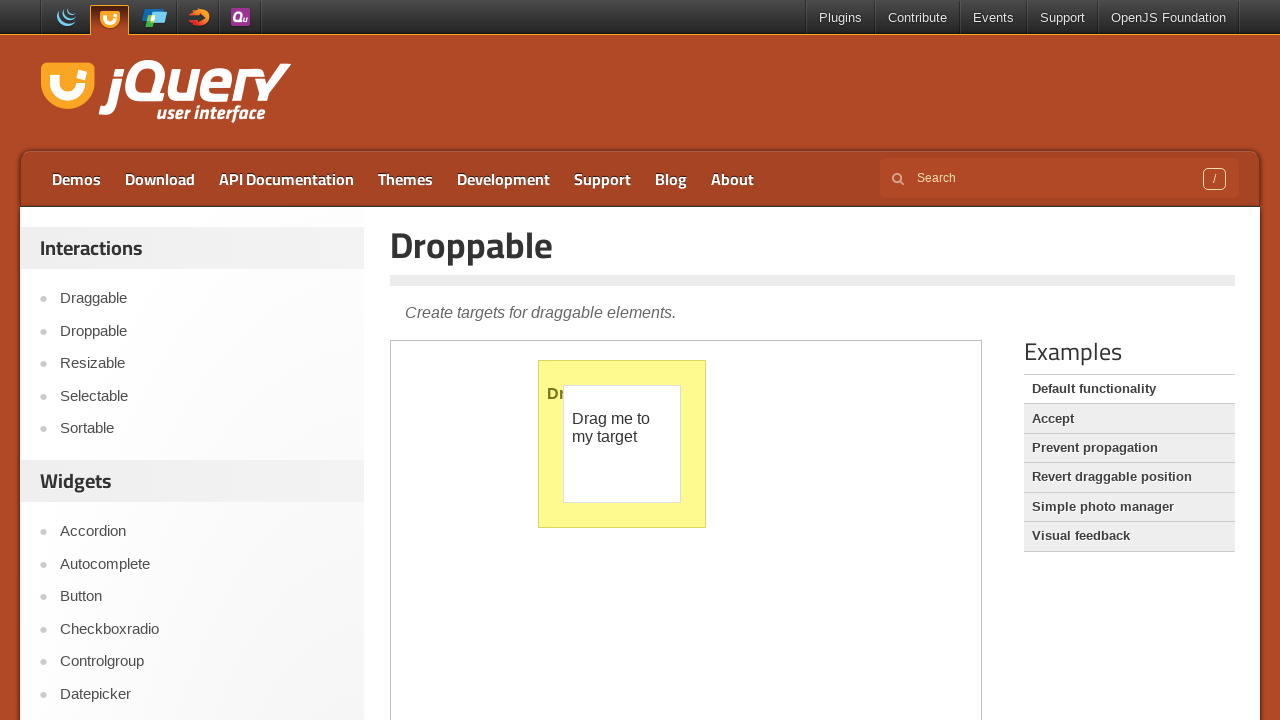

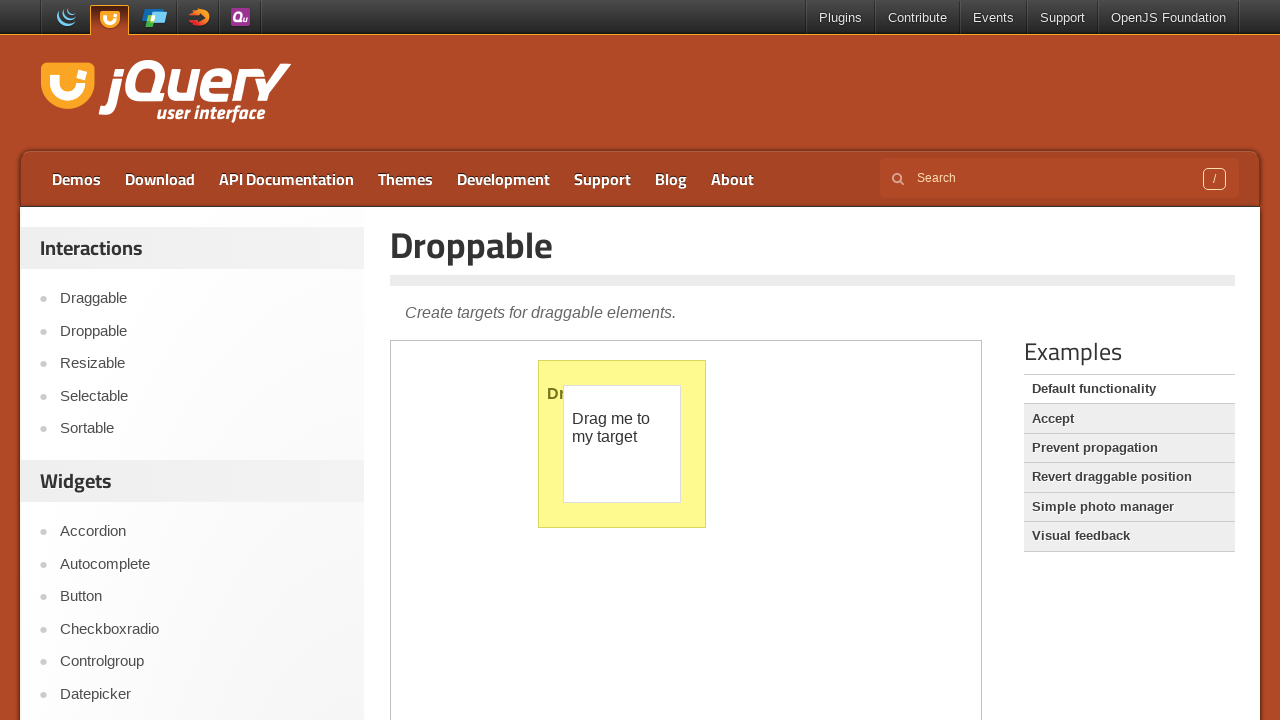